Tests hover functionality by hovering over an avatar image and verifying that additional user information (caption) becomes visible.

Starting URL: http://the-internet.herokuapp.com/hovers

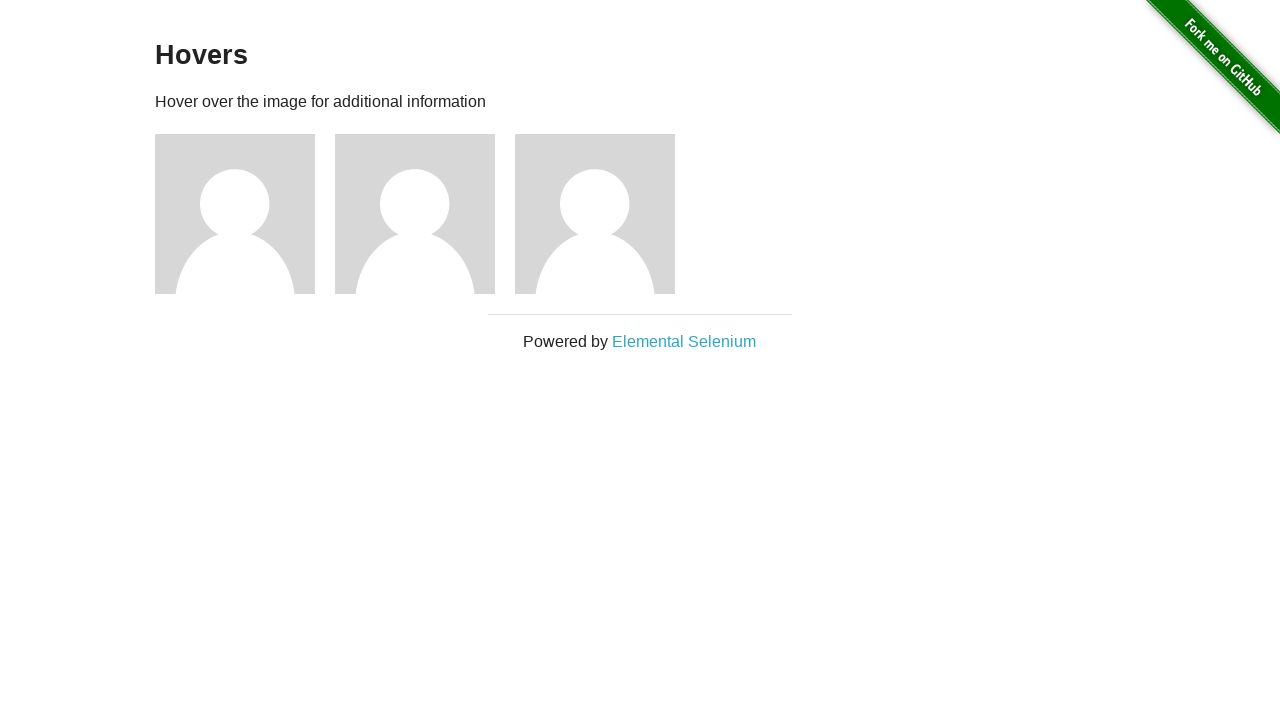

Hovered over the first avatar image at (245, 214) on .figure >> nth=0
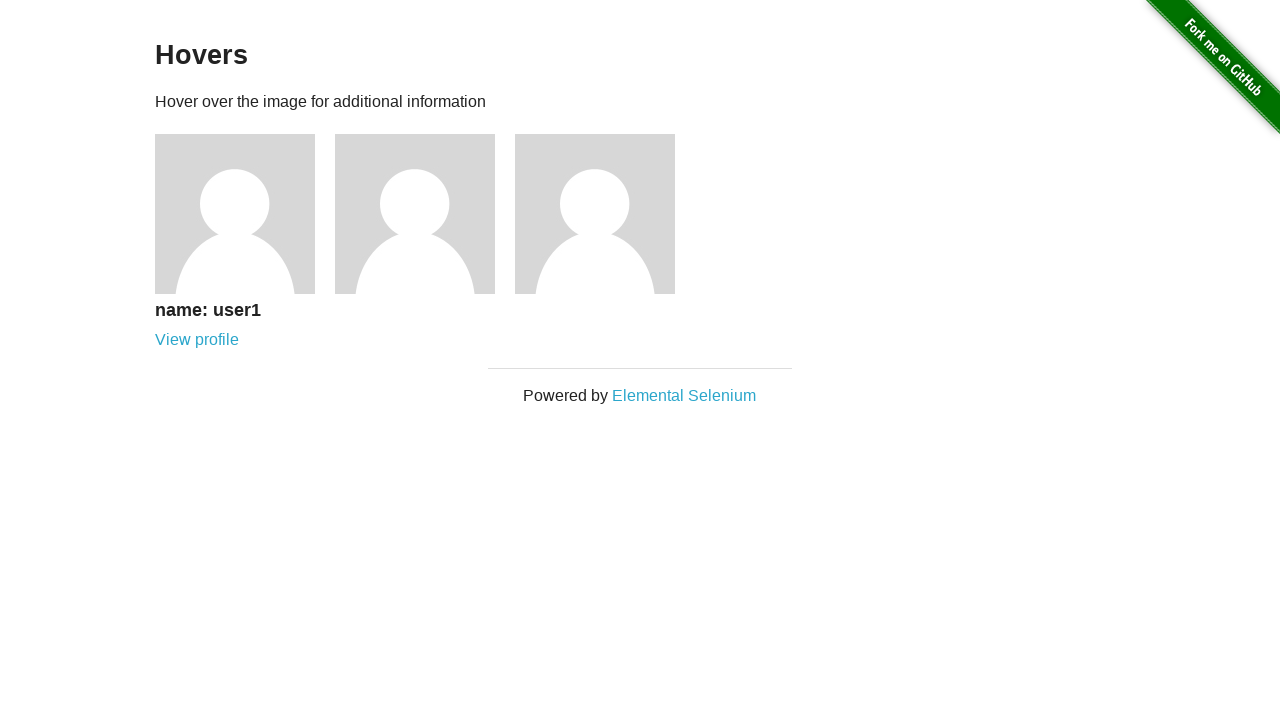

User information caption became visible after hover
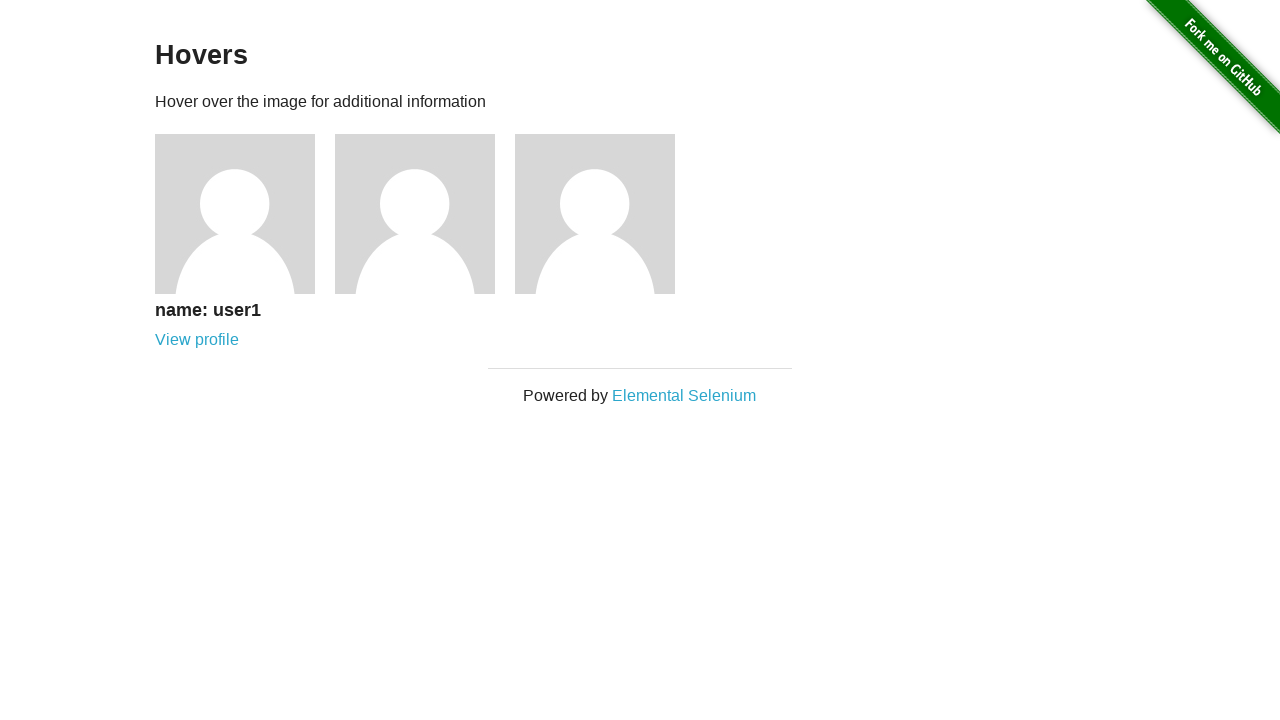

Verified that the figcaption element is visible
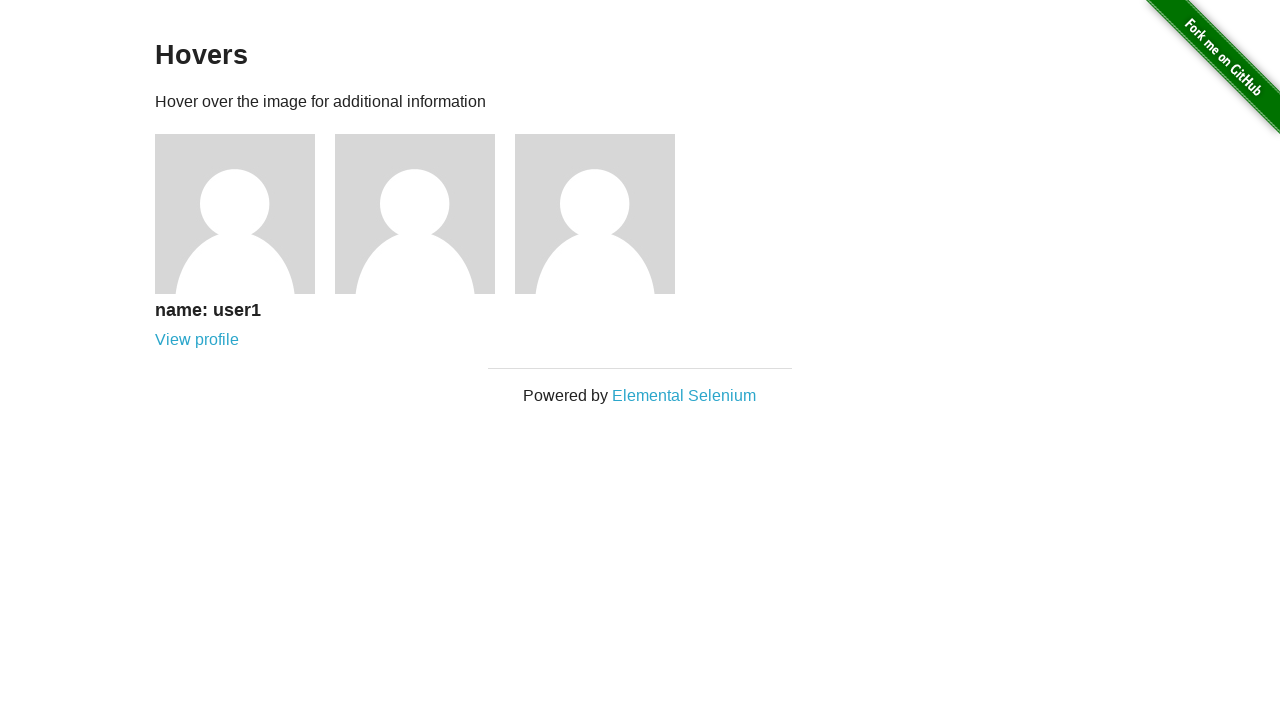

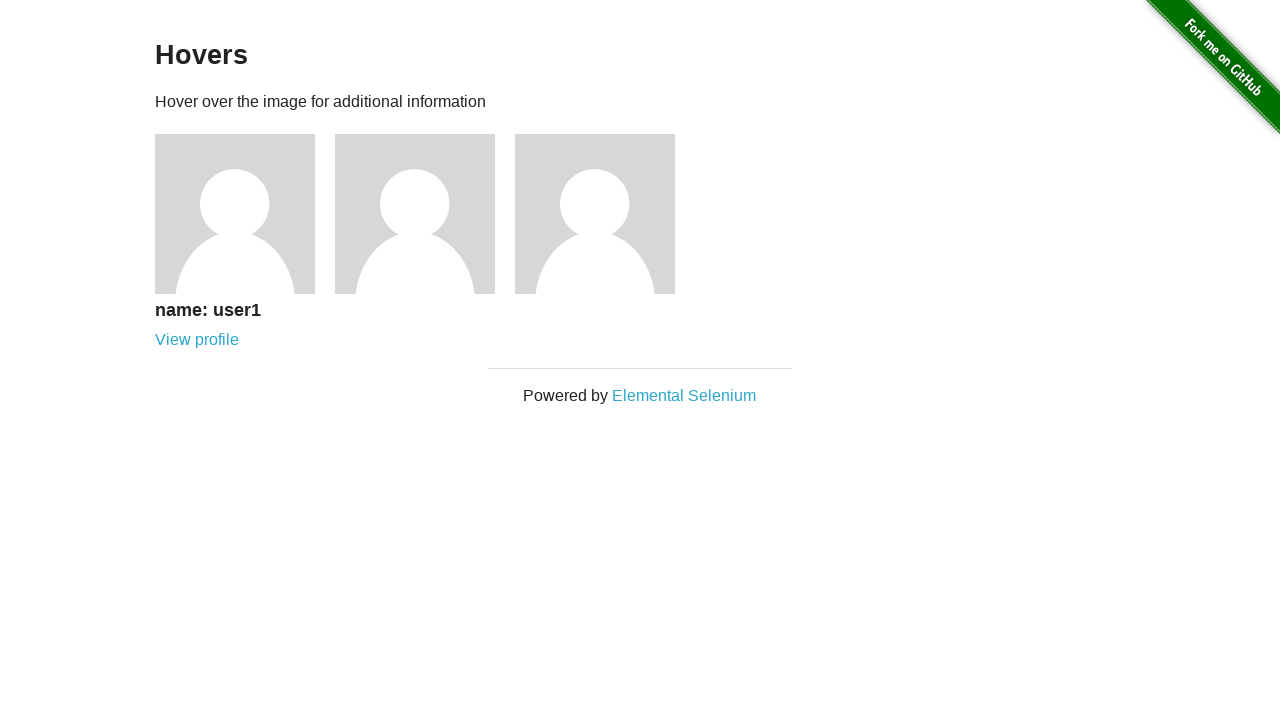